Navigates to Flipkart homepage and validates that the page title contains "Online Shopping" and verifies the current URL is correct.

Starting URL: https://www.flipkart.com/

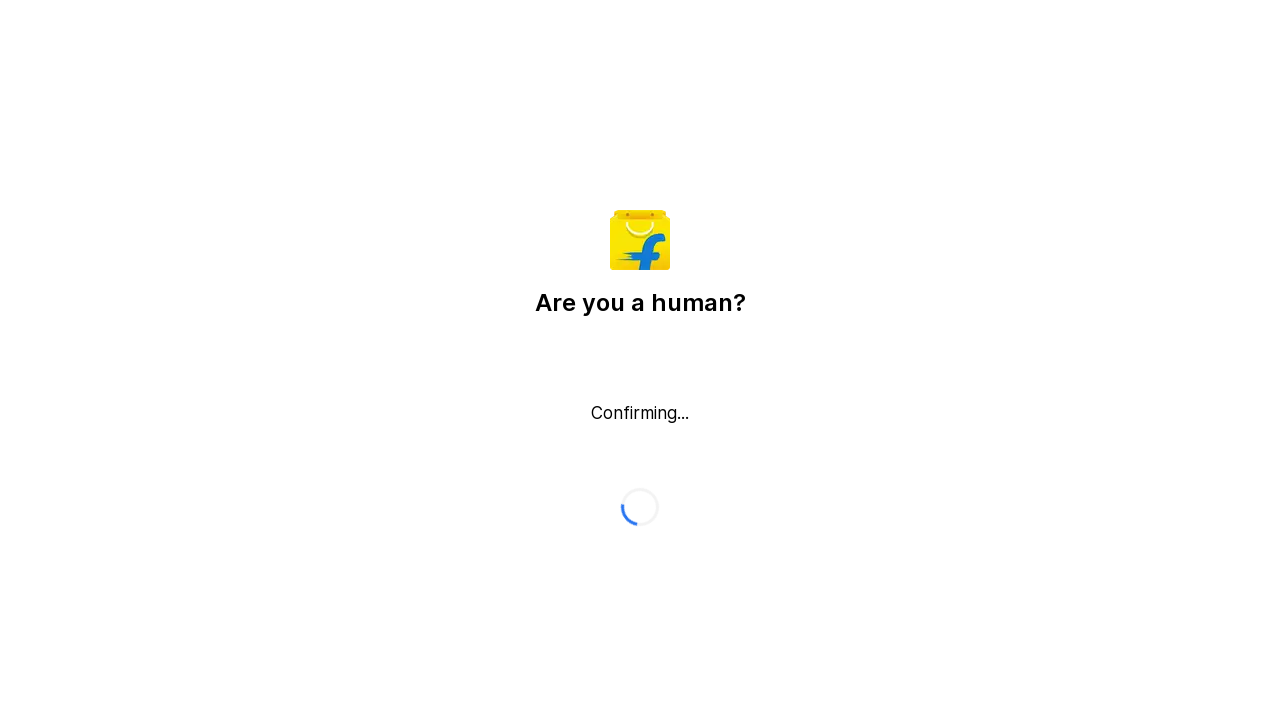

Waited for page to reach domcontentloaded state
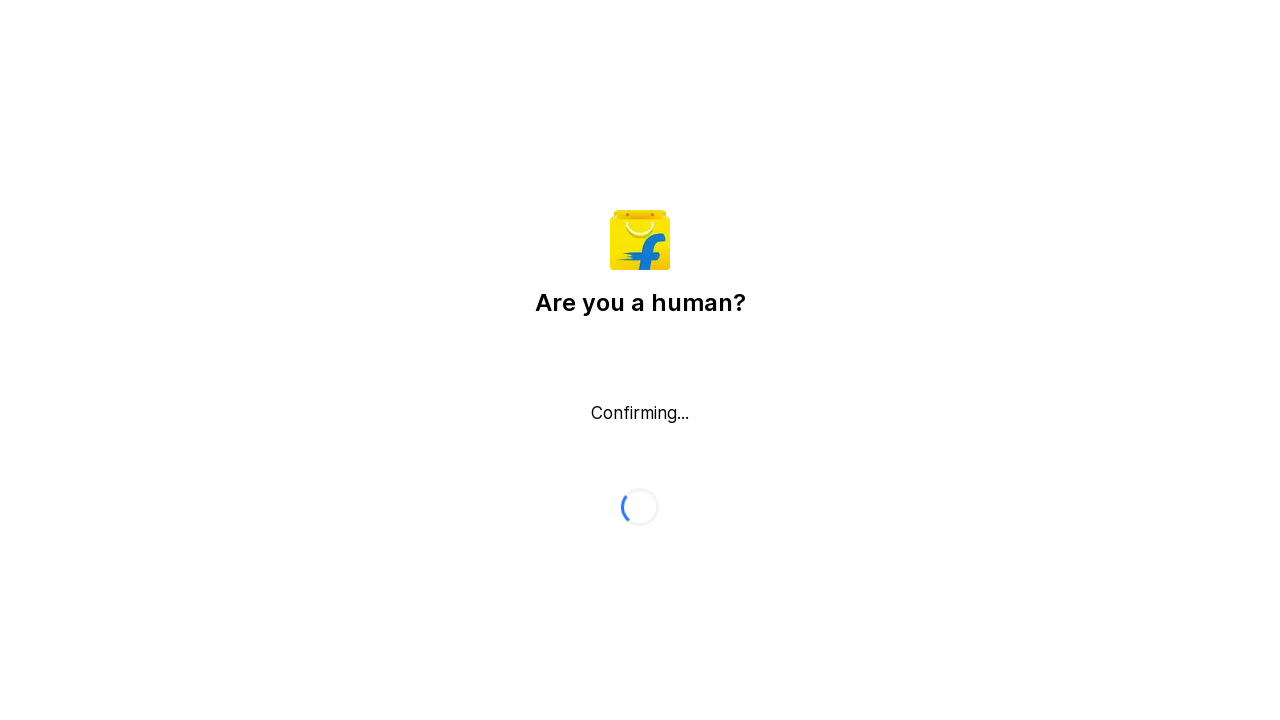

Retrieved page title
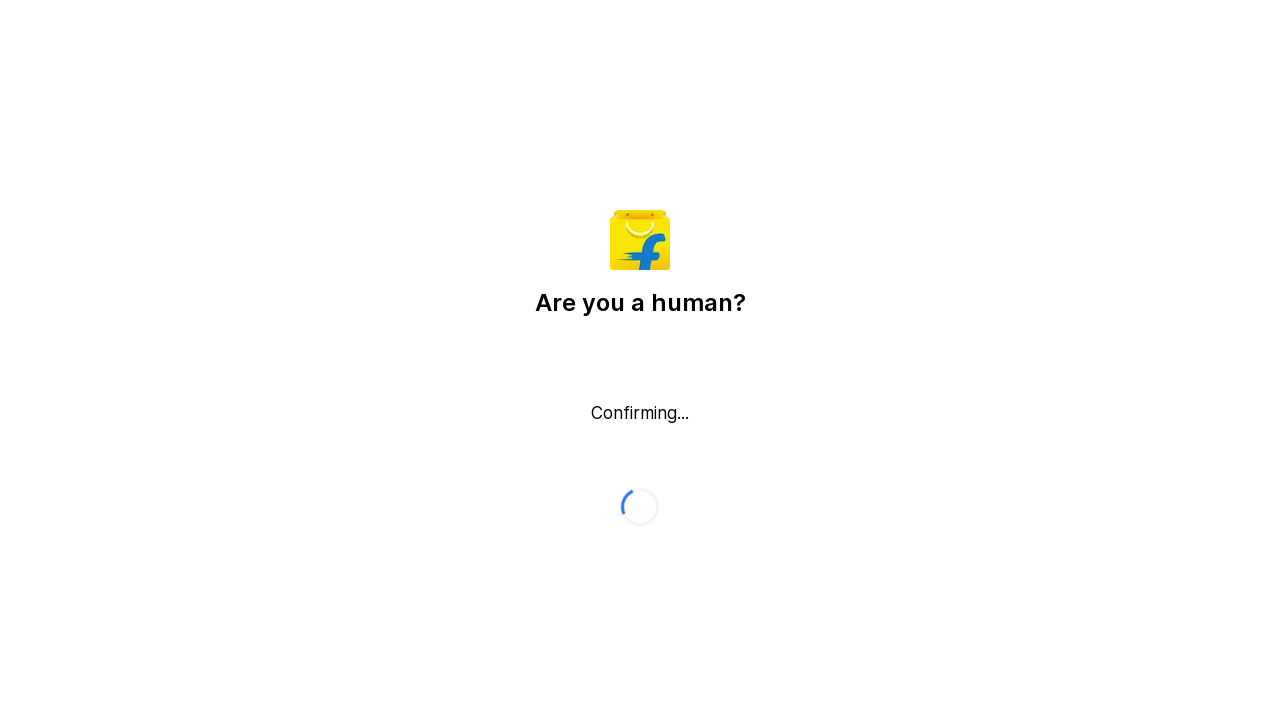

Title validation failed - 'Online Shopping' not found in page title
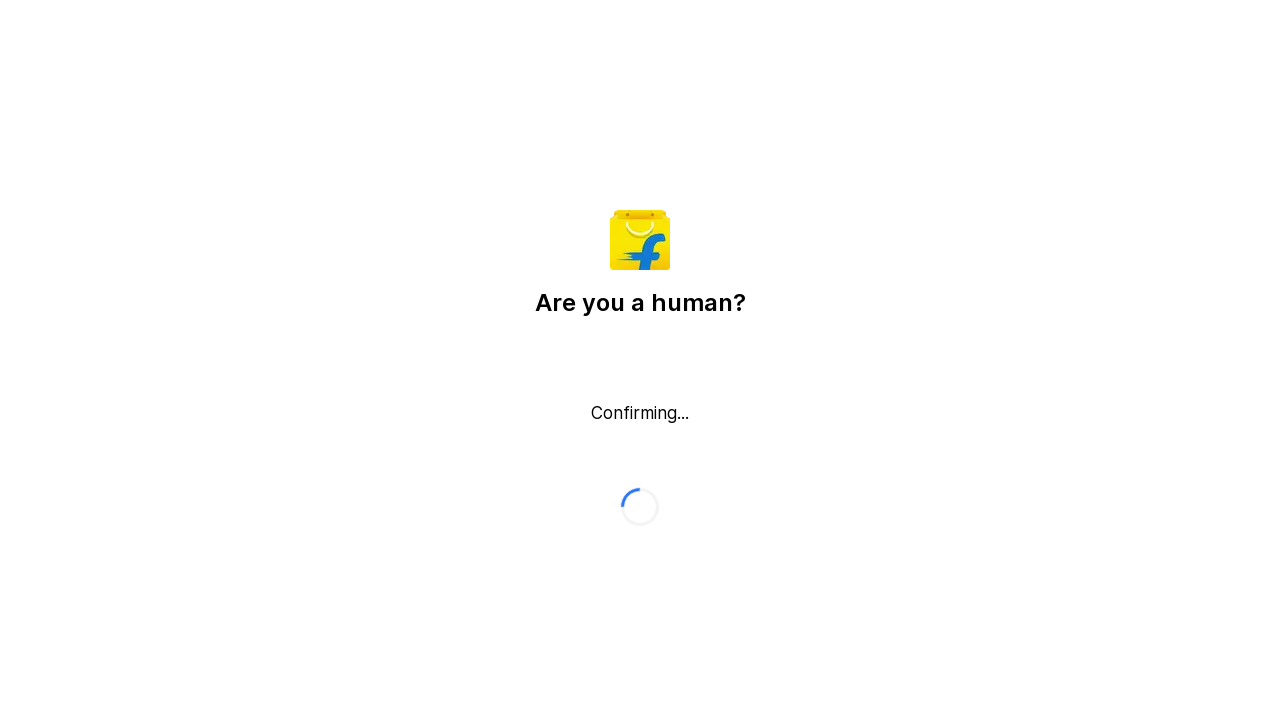

Retrieved current page URL
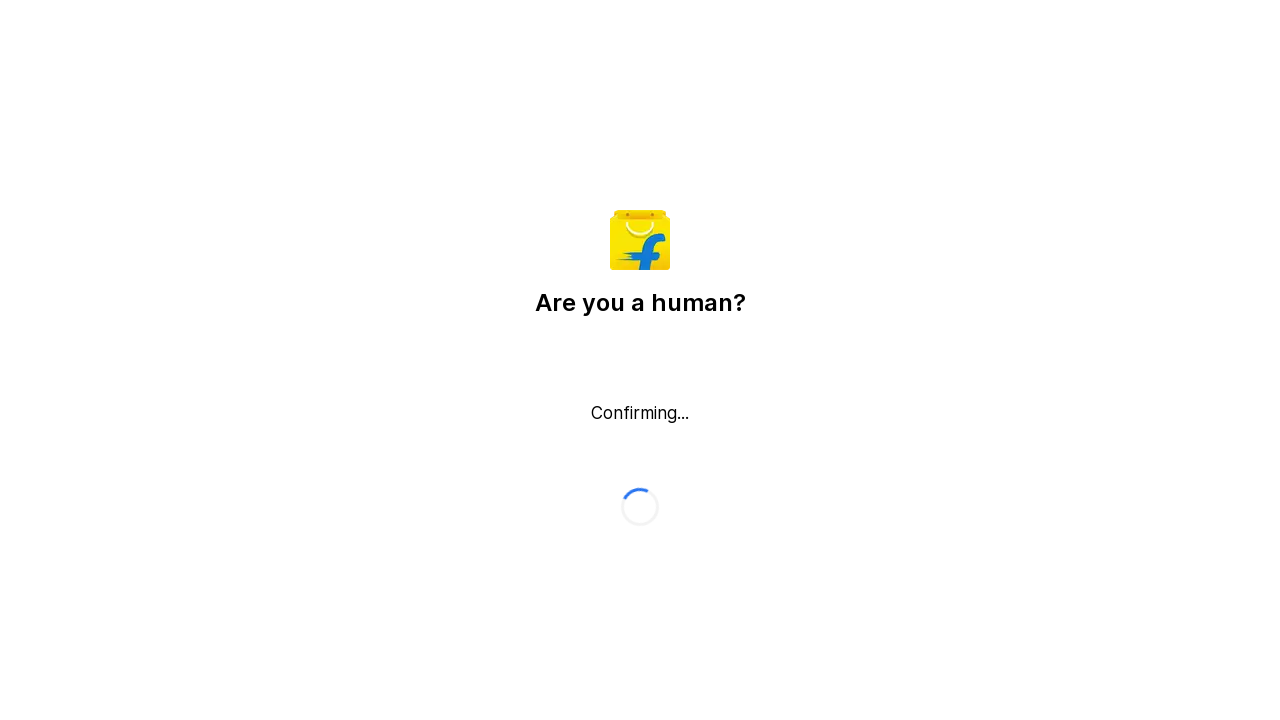

Validated that current URL contains 'flipkart.com'
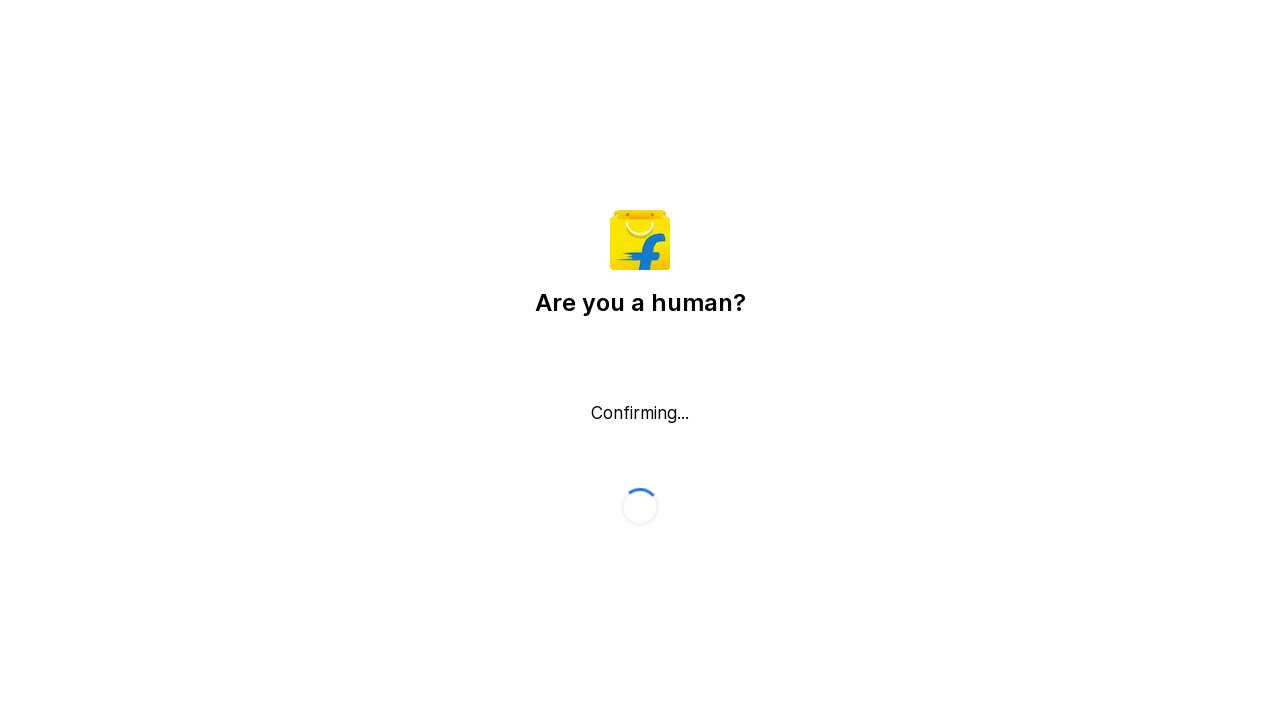

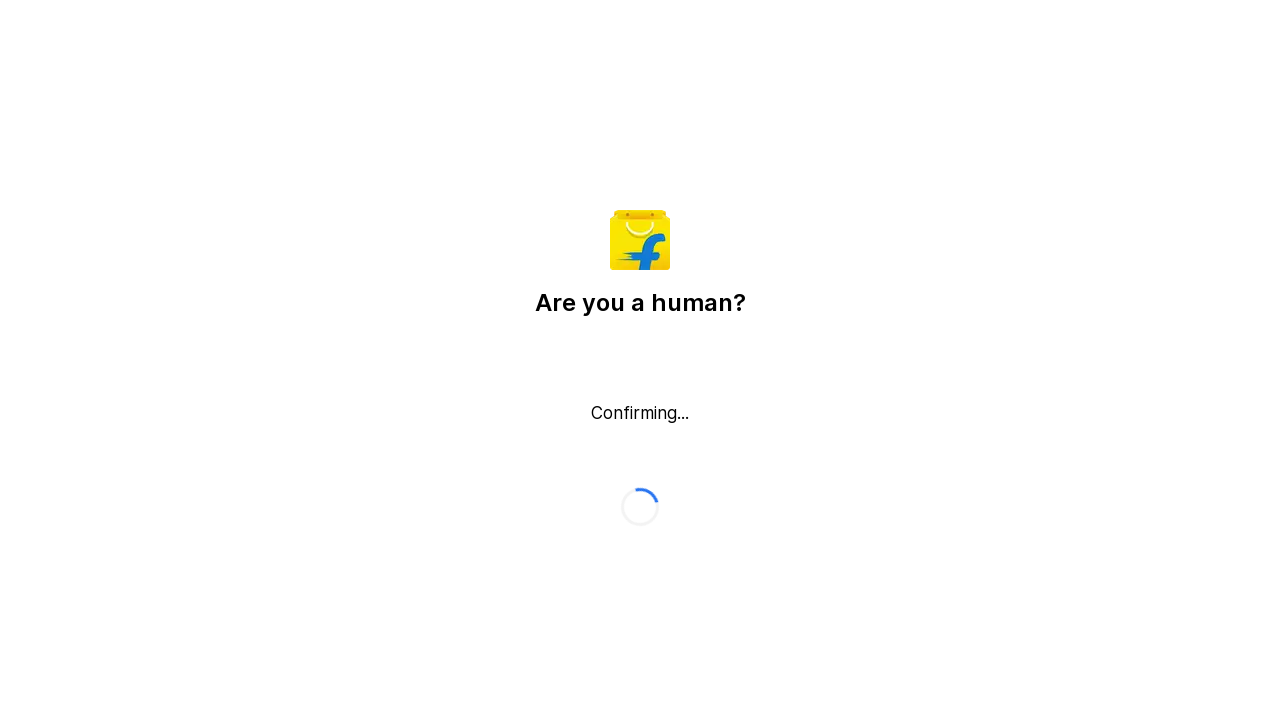